Tests jQuery UI checkbox and radio button widgets by switching to an iframe and clicking on radio button and checkbox elements

Starting URL: https://jqueryui.com/checkboxradio/

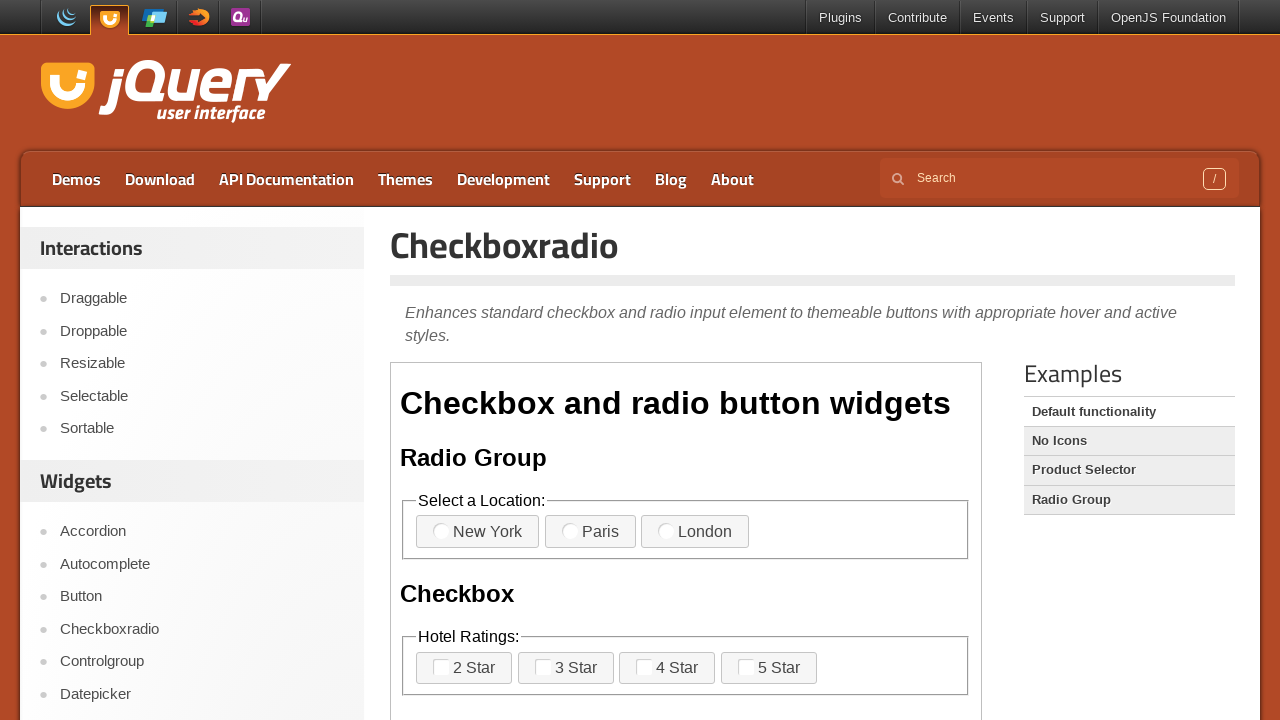

Located iframe containing checkbox/radio demo
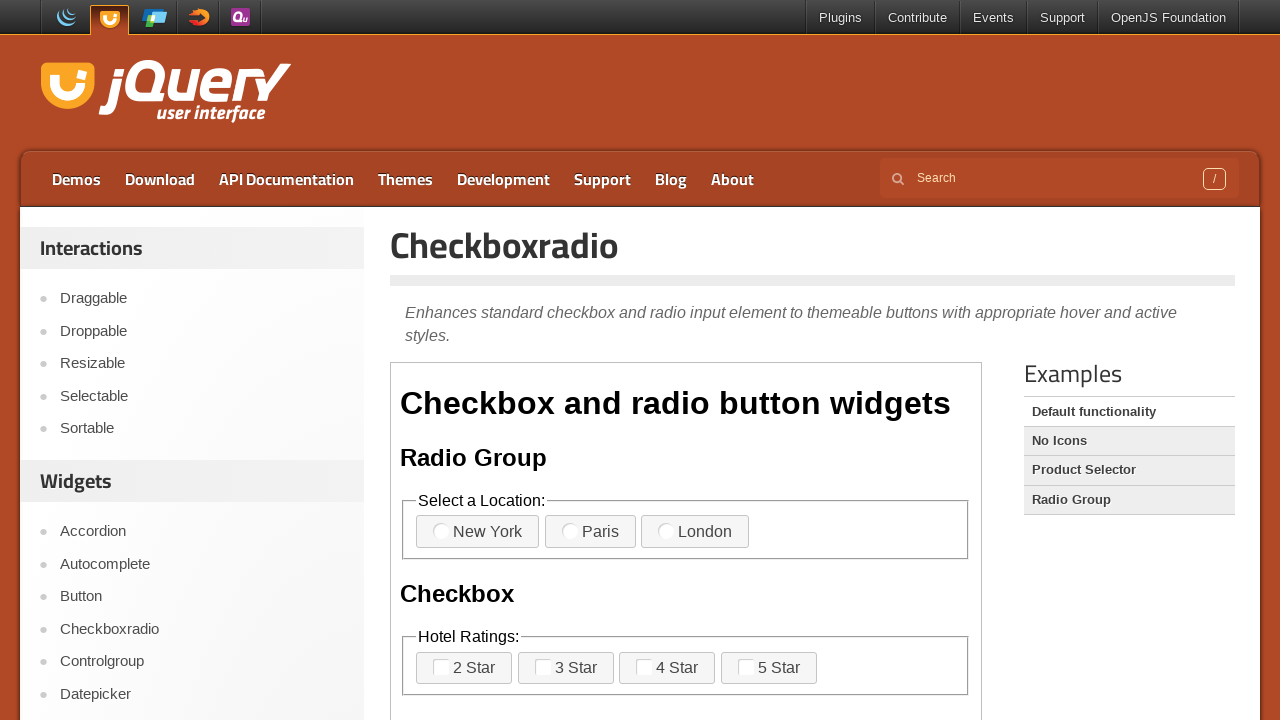

Clicked radio button option 3 at (695, 532) on iframe[src='/resources/demos/checkboxradio/default.html'] >> internal:control=en
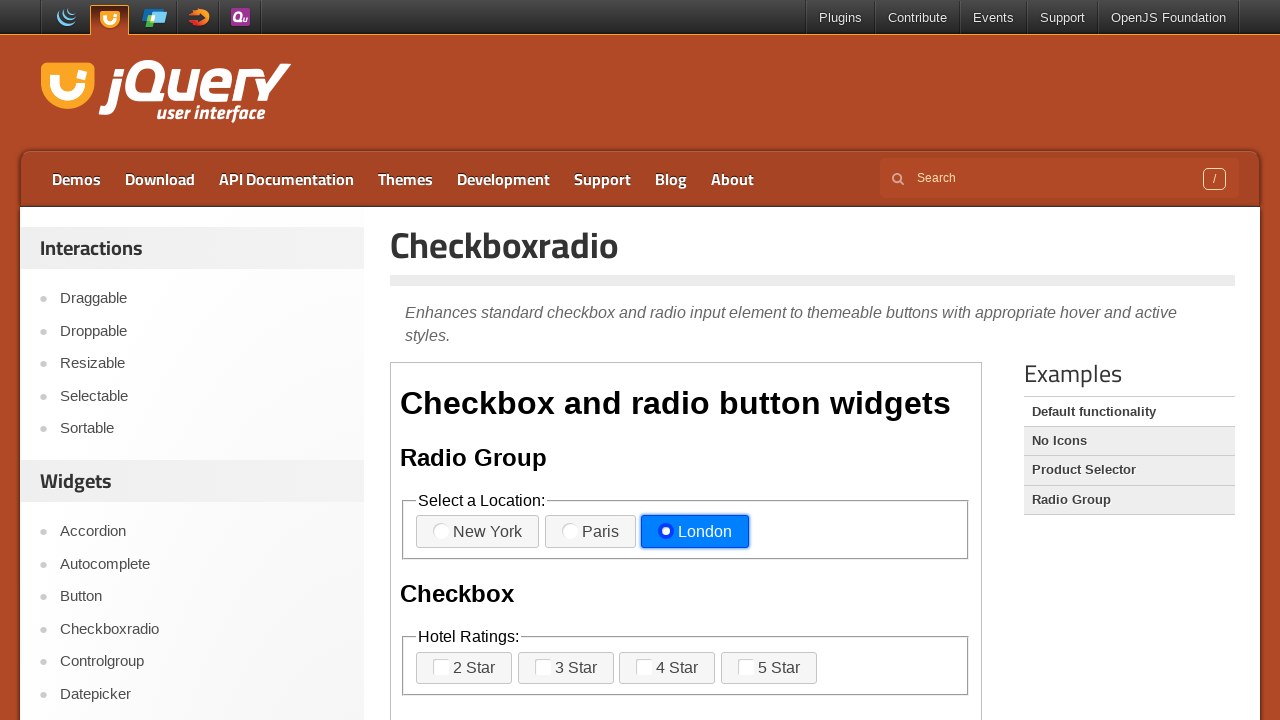

Clicked checkbox option 3 at (667, 668) on iframe[src='/resources/demos/checkboxradio/default.html'] >> internal:control=en
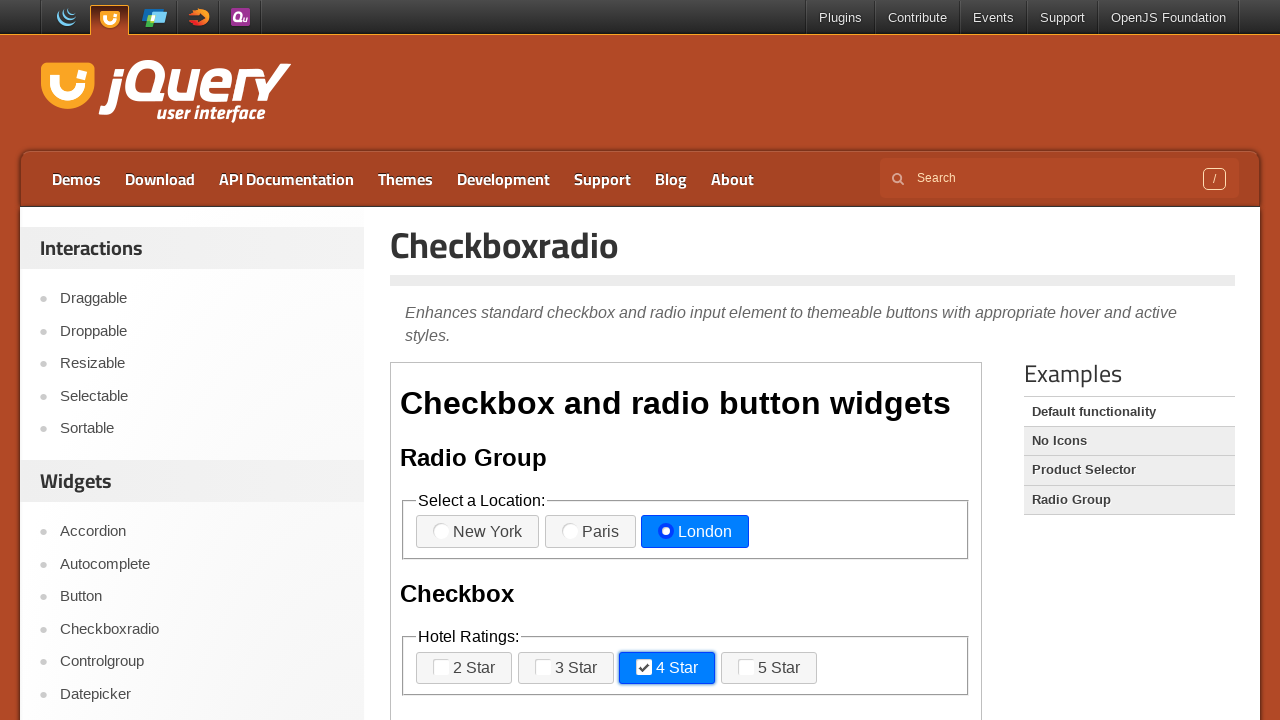

Clicked checkbox option 4 at (769, 668) on iframe[src='/resources/demos/checkboxradio/default.html'] >> internal:control=en
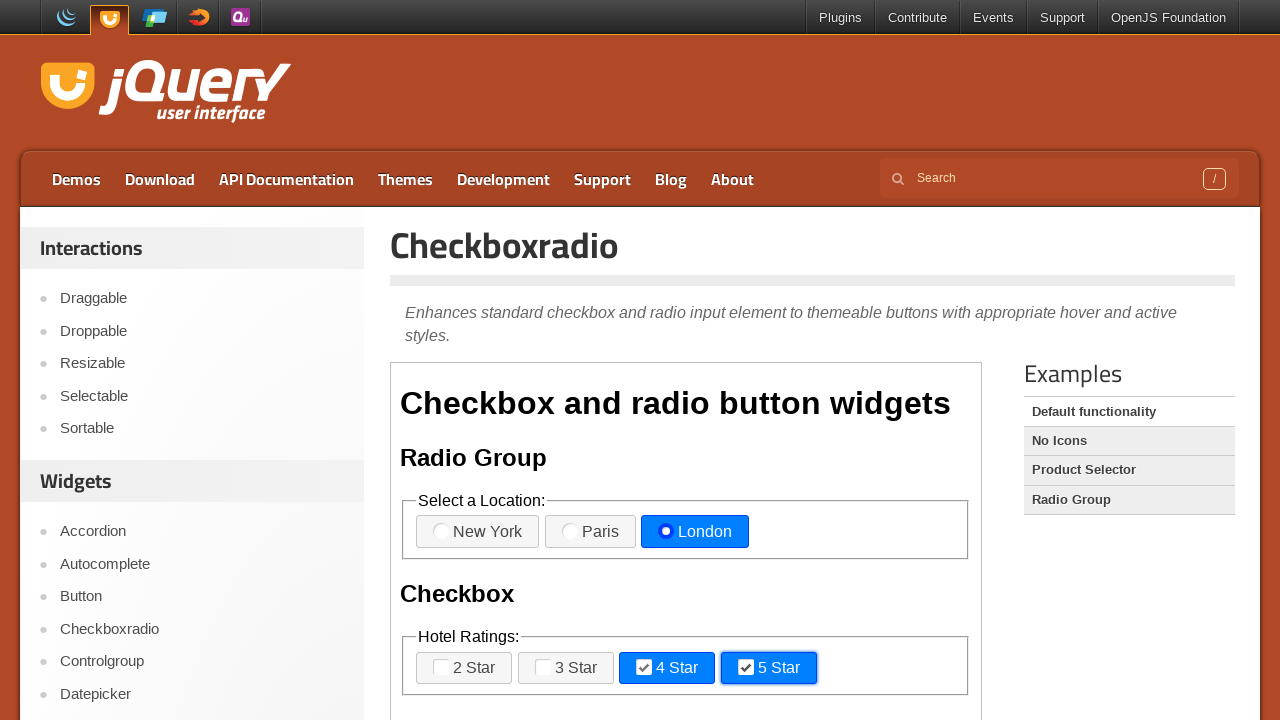

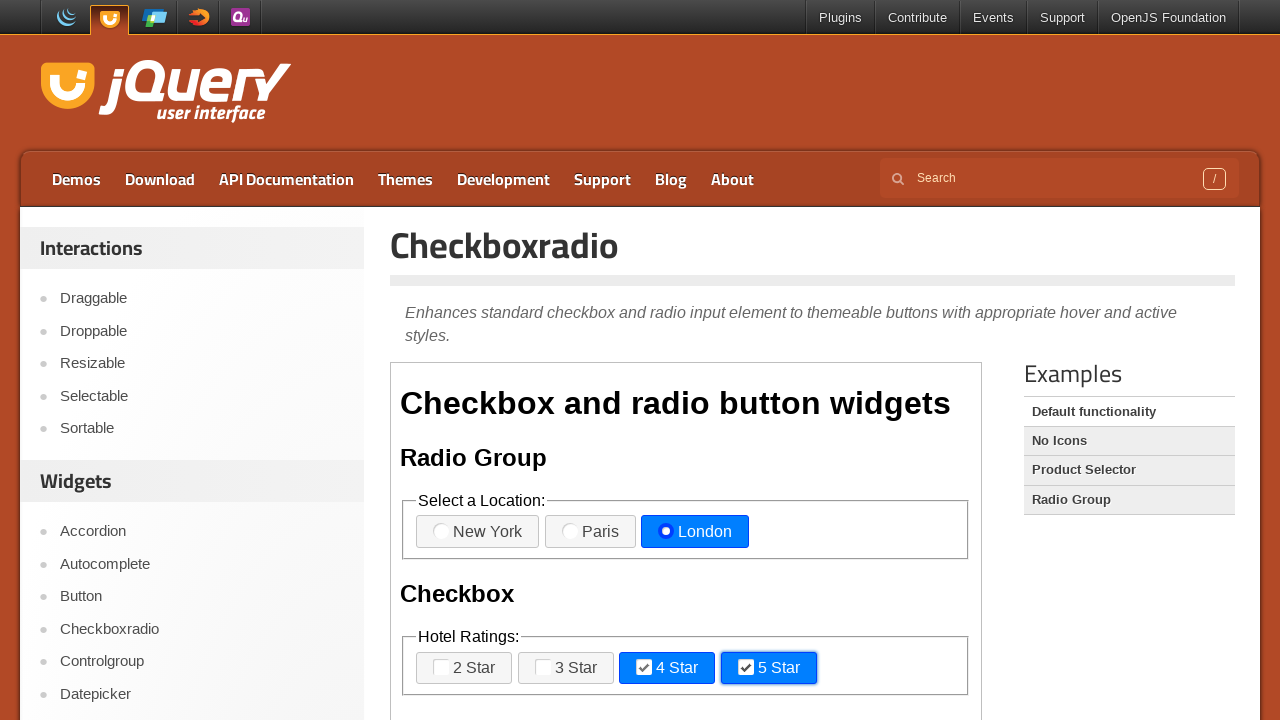